Tests marking individual todo items as complete by clicking their checkboxes

Starting URL: https://demo.playwright.dev/todomvc

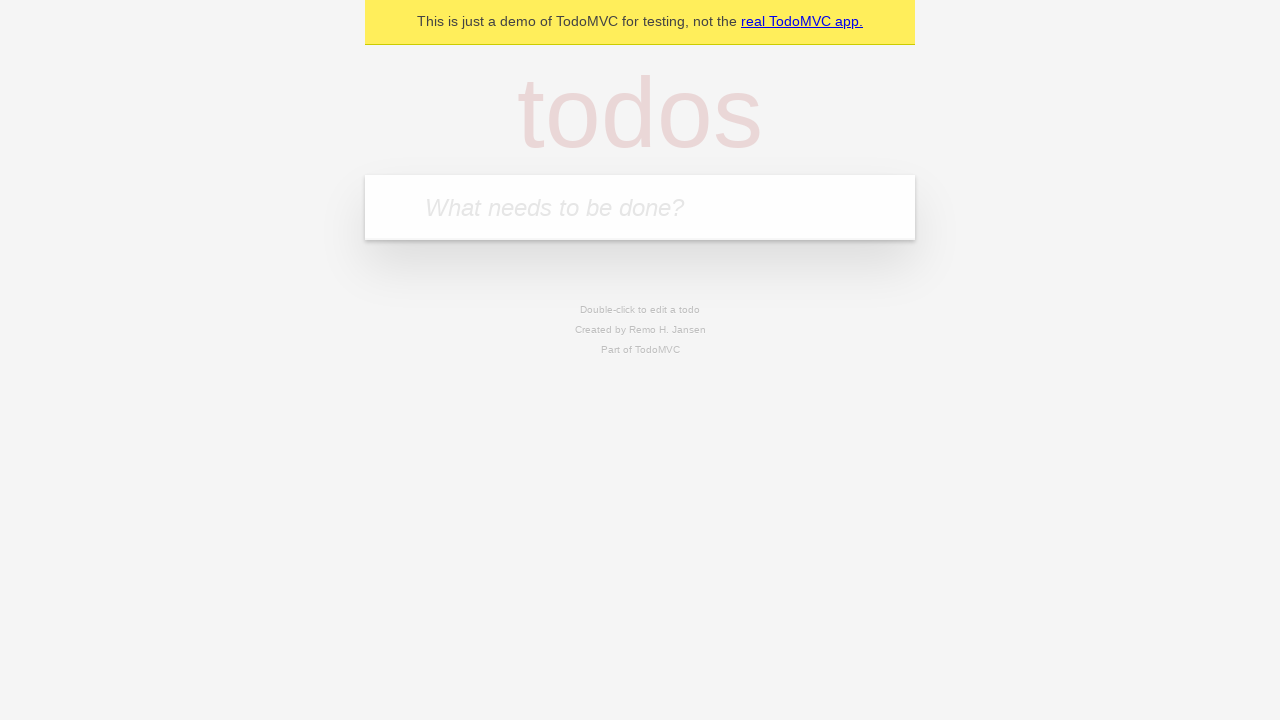

Located the todo input field
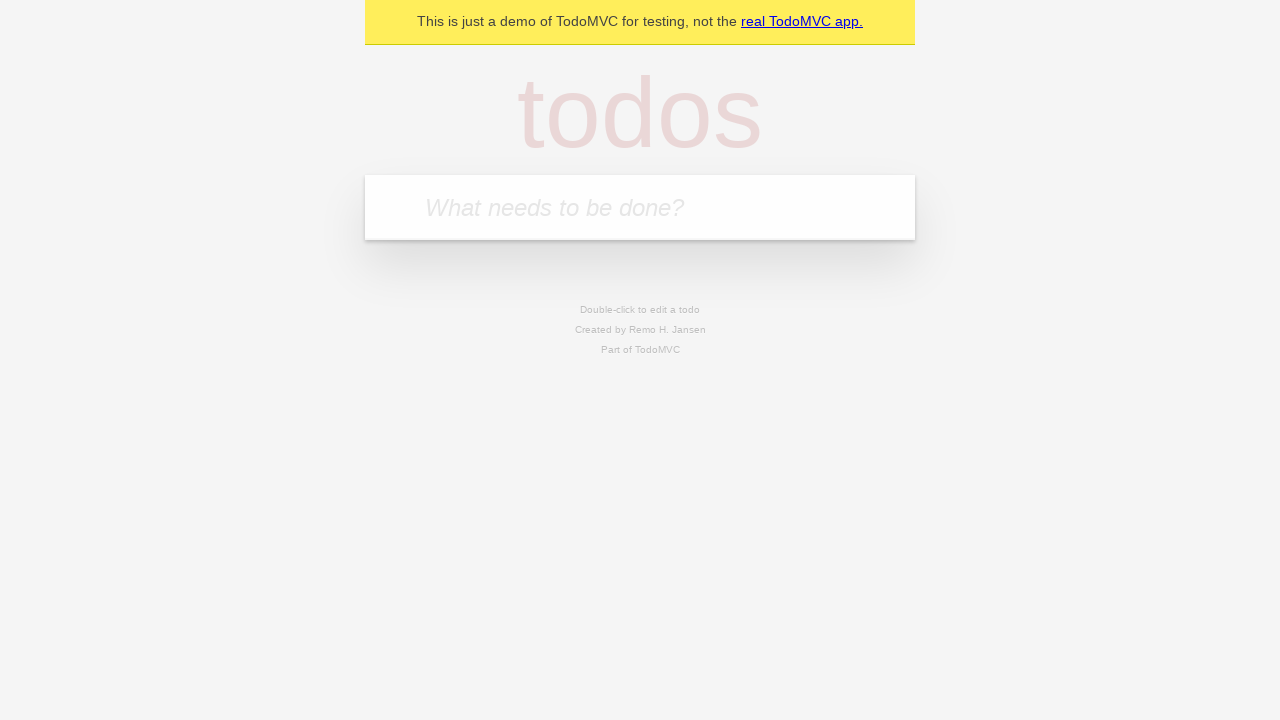

Filled todo input with 'buy some apples' on internal:attr=[placeholder="What needs to be done?"i]
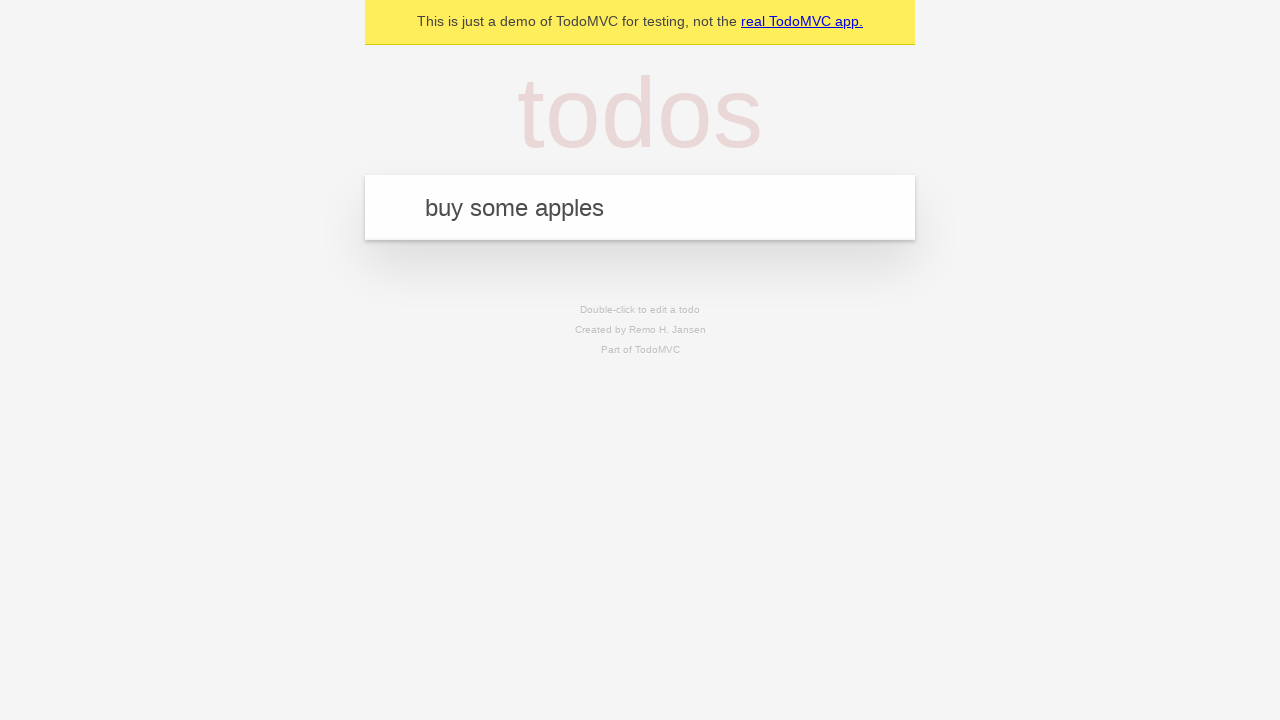

Pressed Enter to create first todo item on internal:attr=[placeholder="What needs to be done?"i]
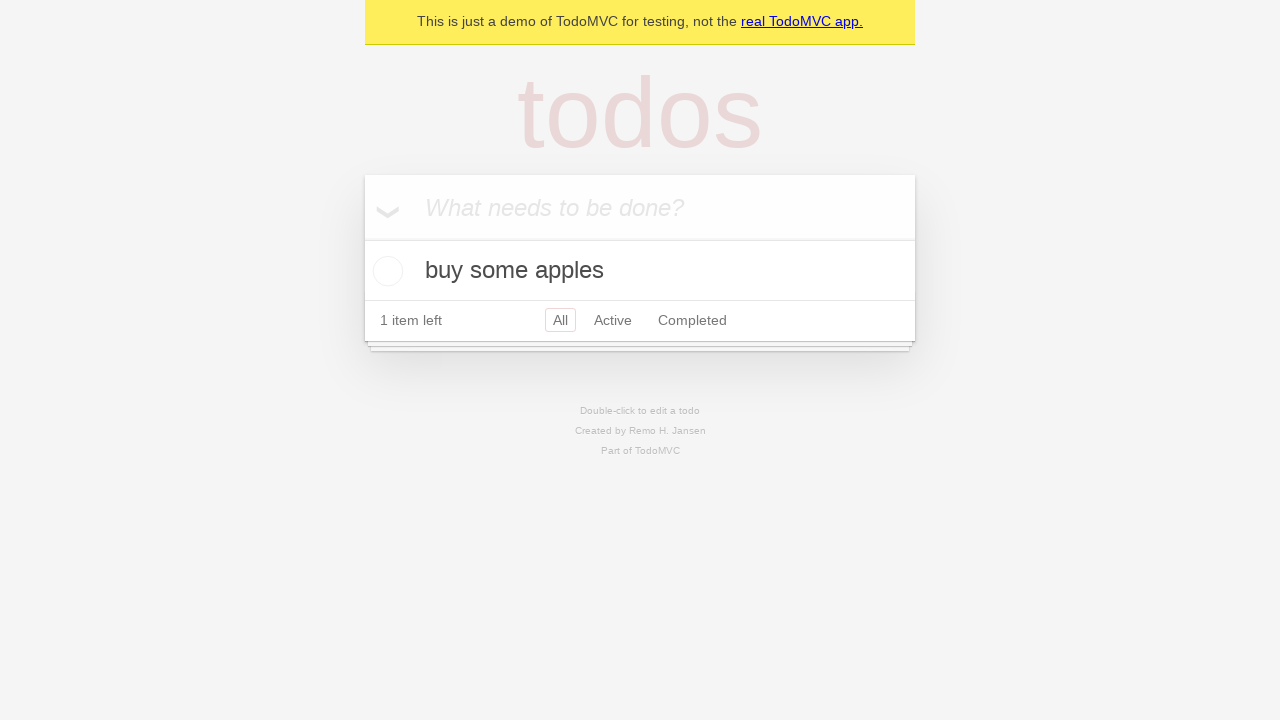

Filled todo input with 'feed the cat' on internal:attr=[placeholder="What needs to be done?"i]
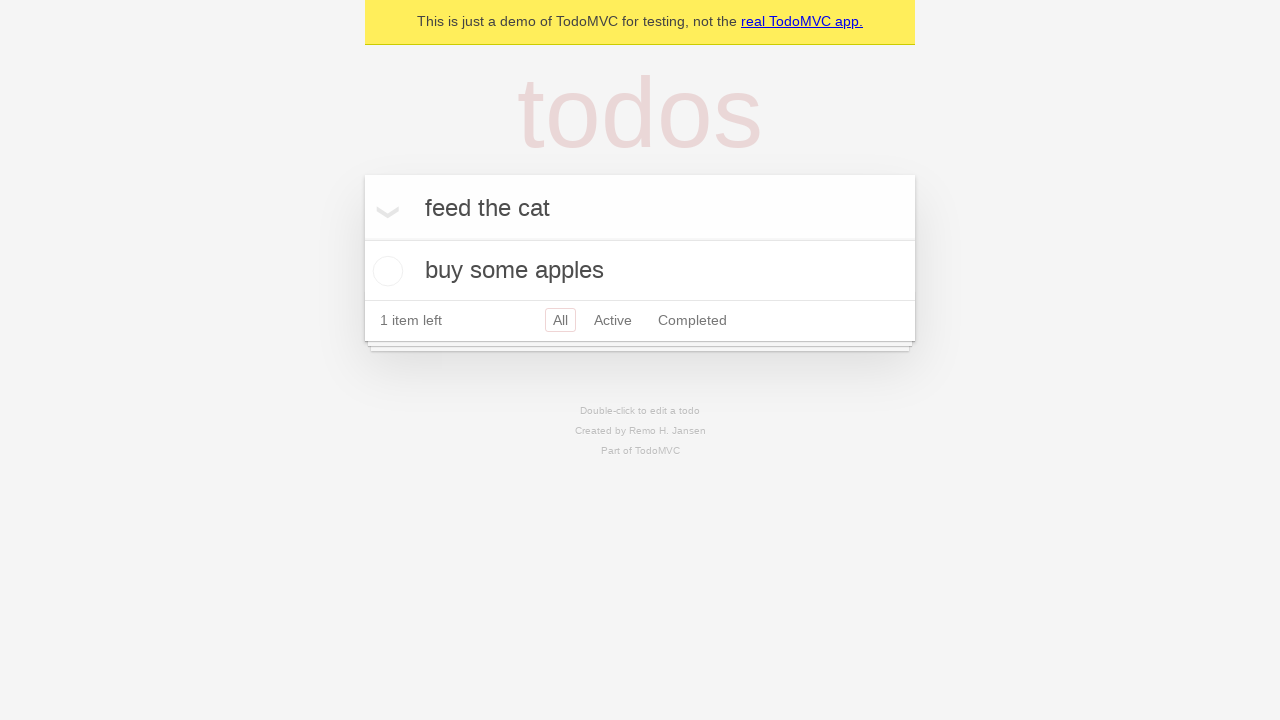

Pressed Enter to create second todo item on internal:attr=[placeholder="What needs to be done?"i]
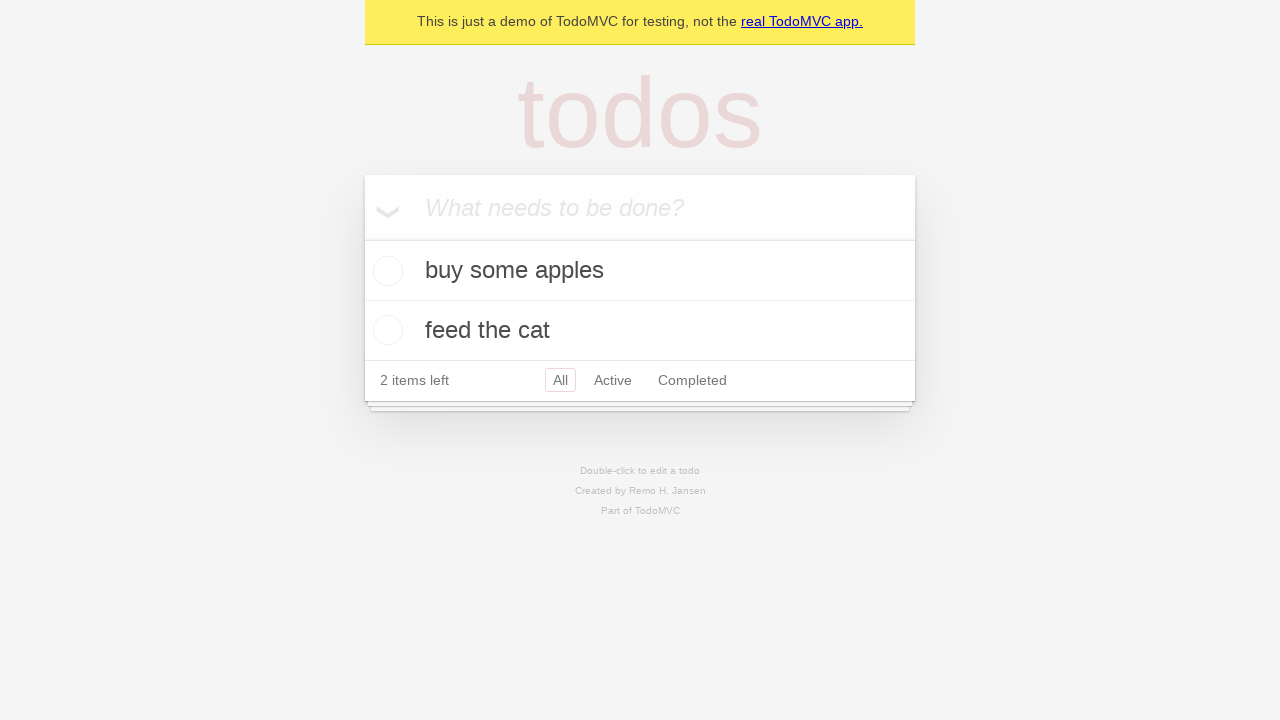

Located first todo item
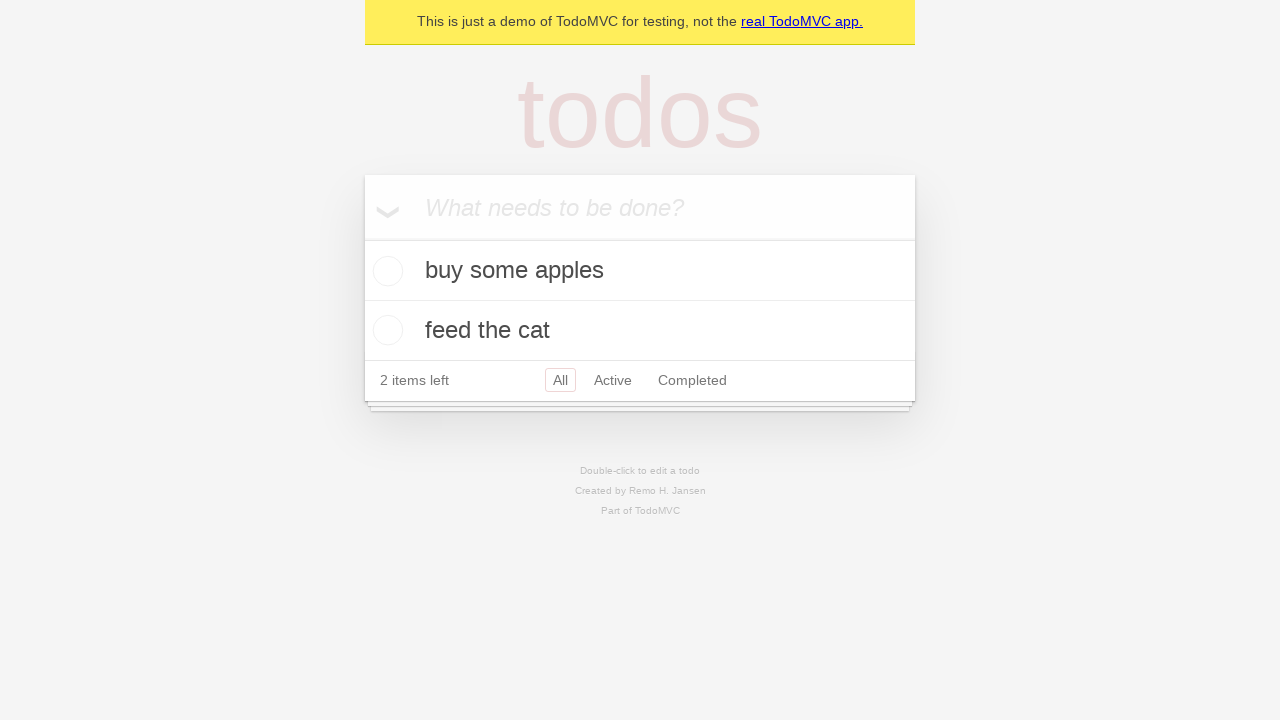

Checked the first todo item's checkbox at (385, 271) on [data-testid='todo-item'] >> nth=0 >> internal:role=checkbox
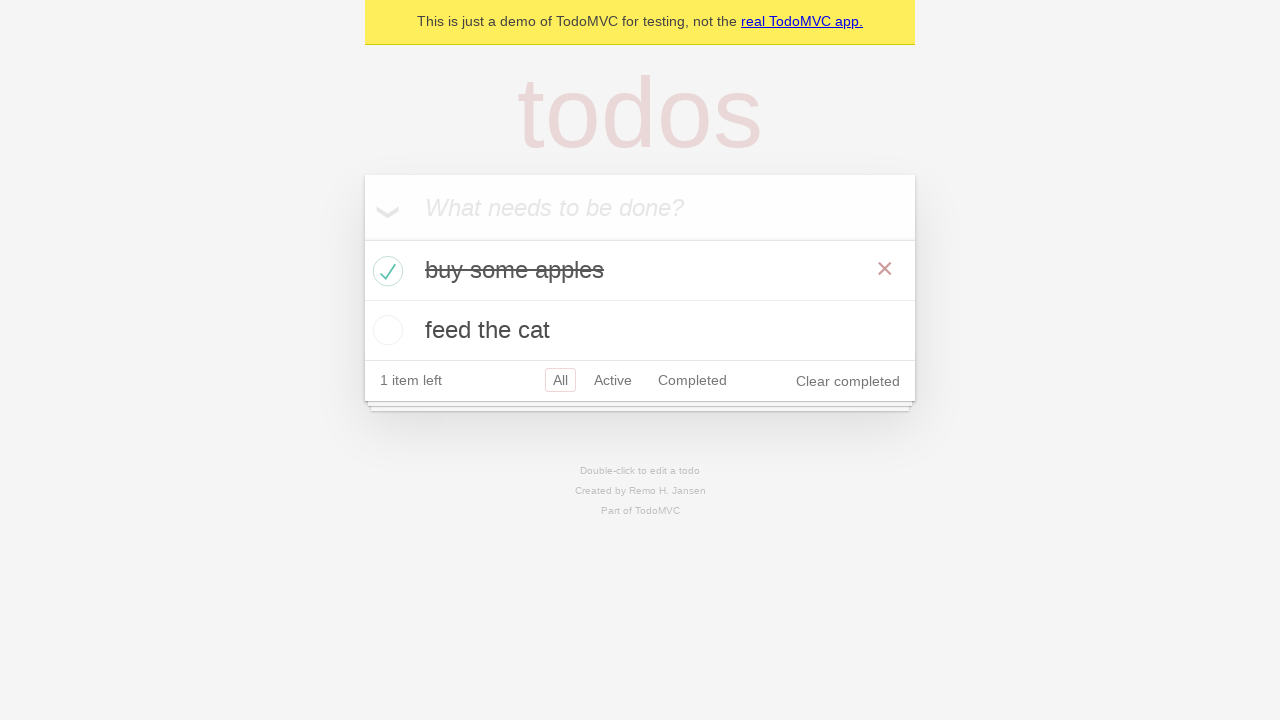

Located second todo item
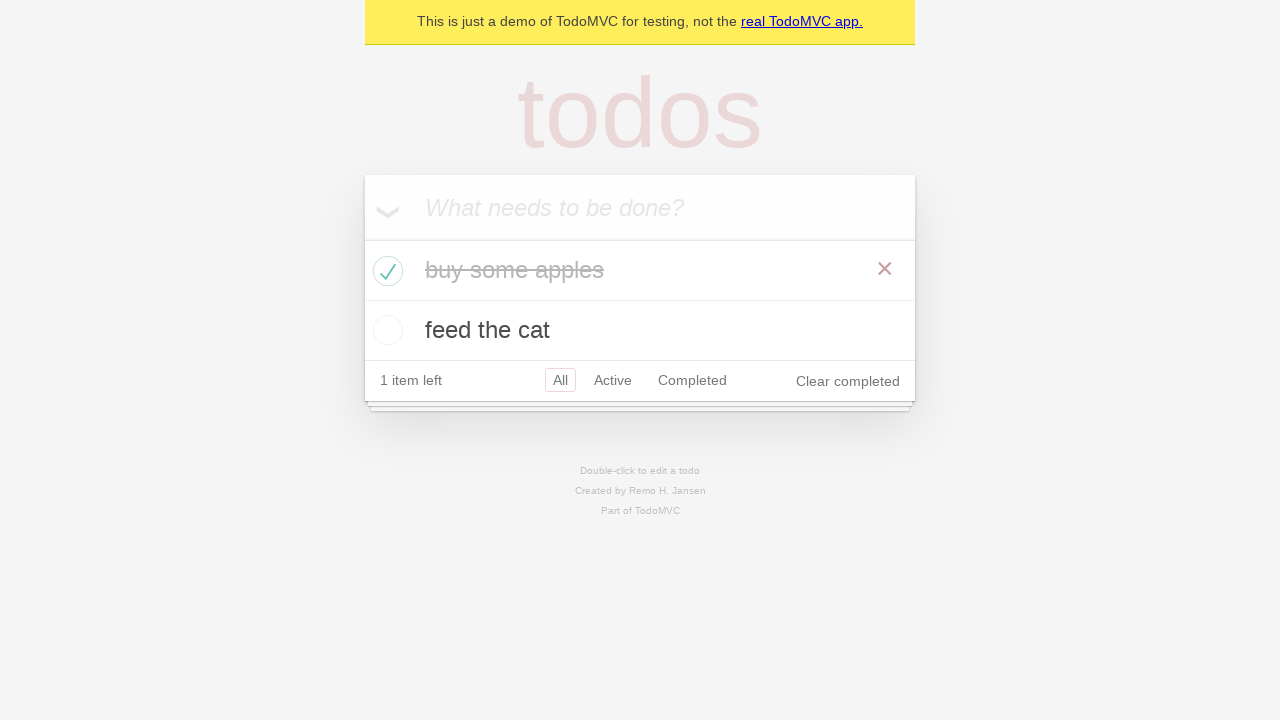

Checked the second todo item's checkbox at (385, 330) on [data-testid='todo-item'] >> nth=1 >> internal:role=checkbox
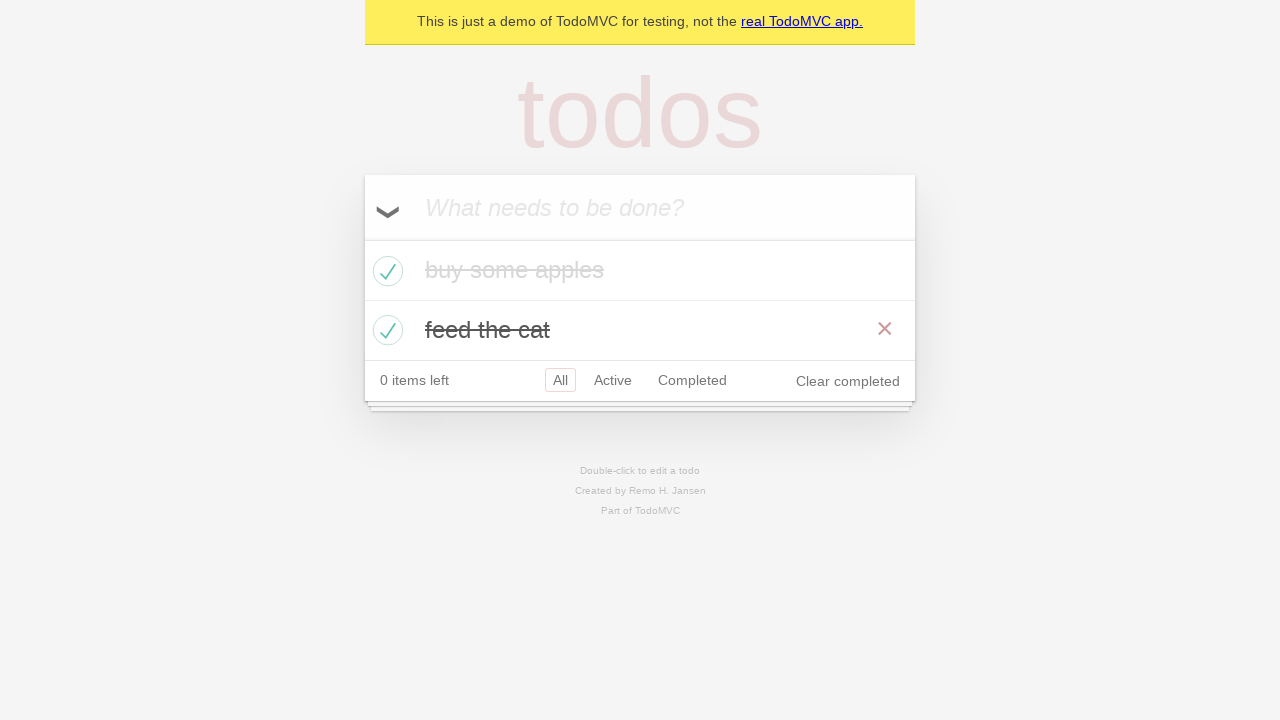

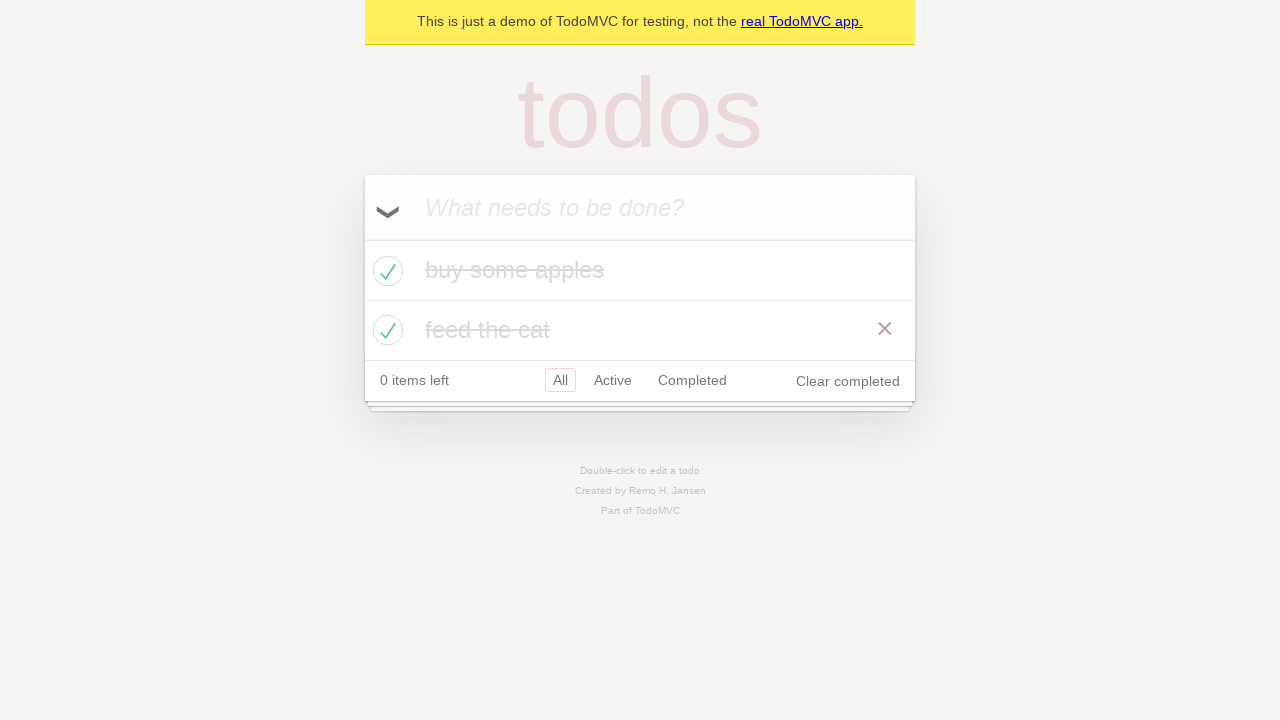